Tests opening a new window, interacting with it, then switching back to the parent window

Starting URL: https://rahulshettyacademy.com/AutomationPractice/

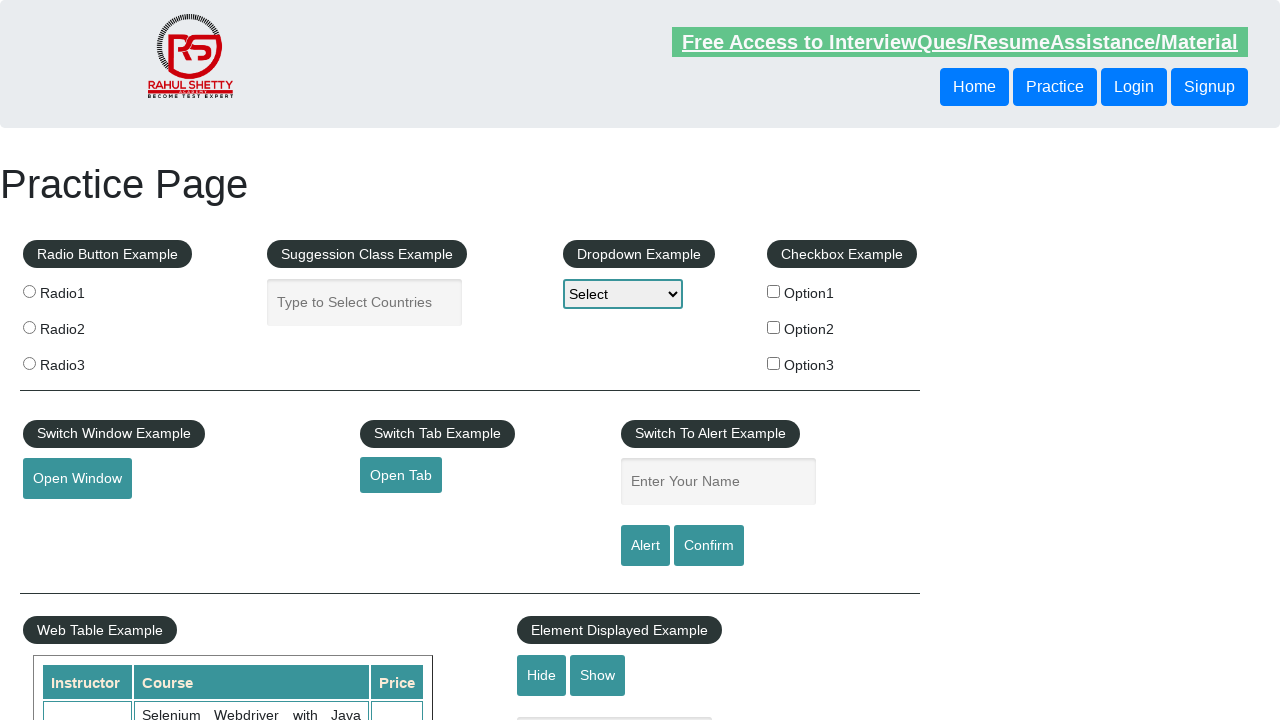

Clicked button to open new window at (77, 479) on #openwindow
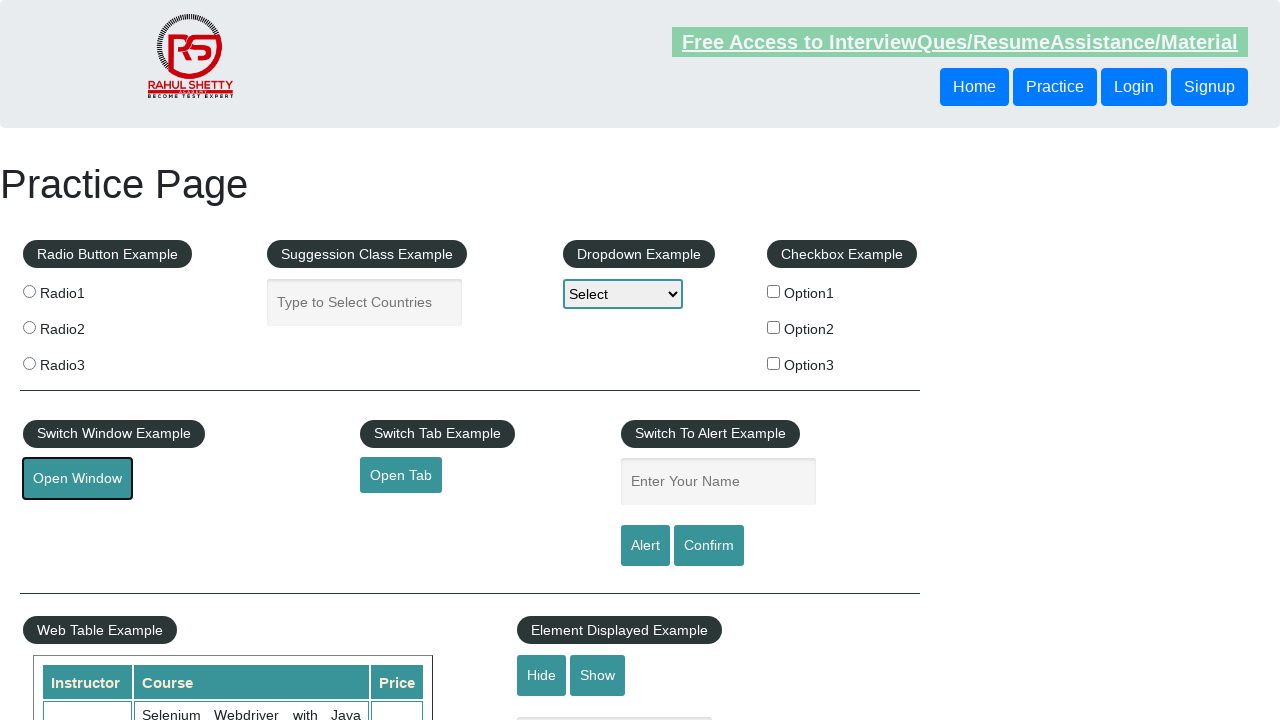

New window opened and captured
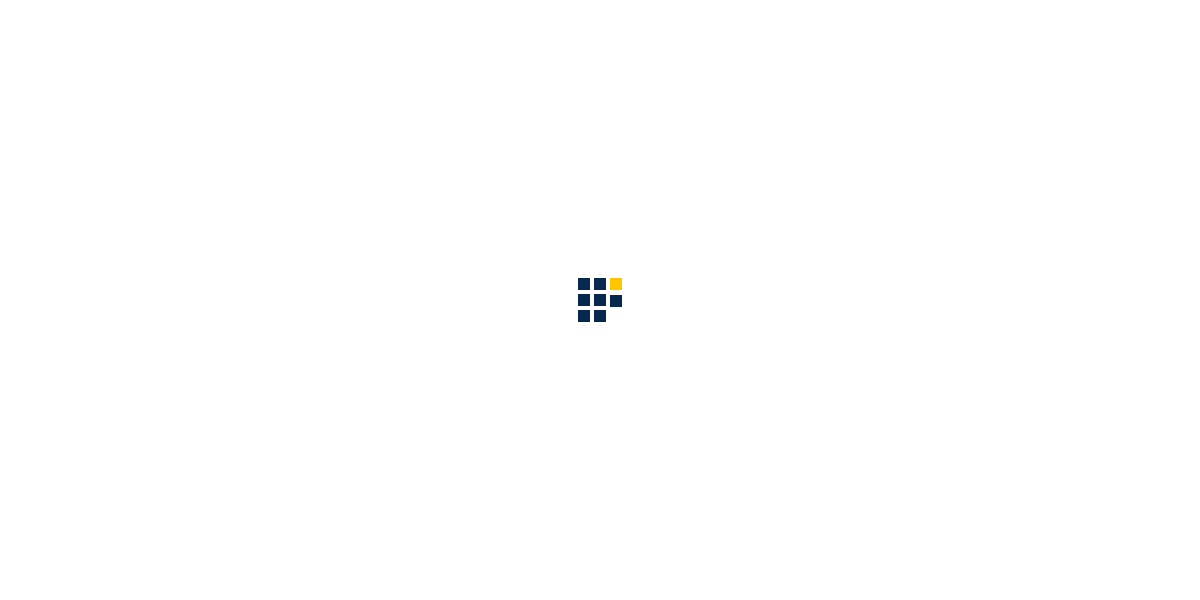

New window page loaded
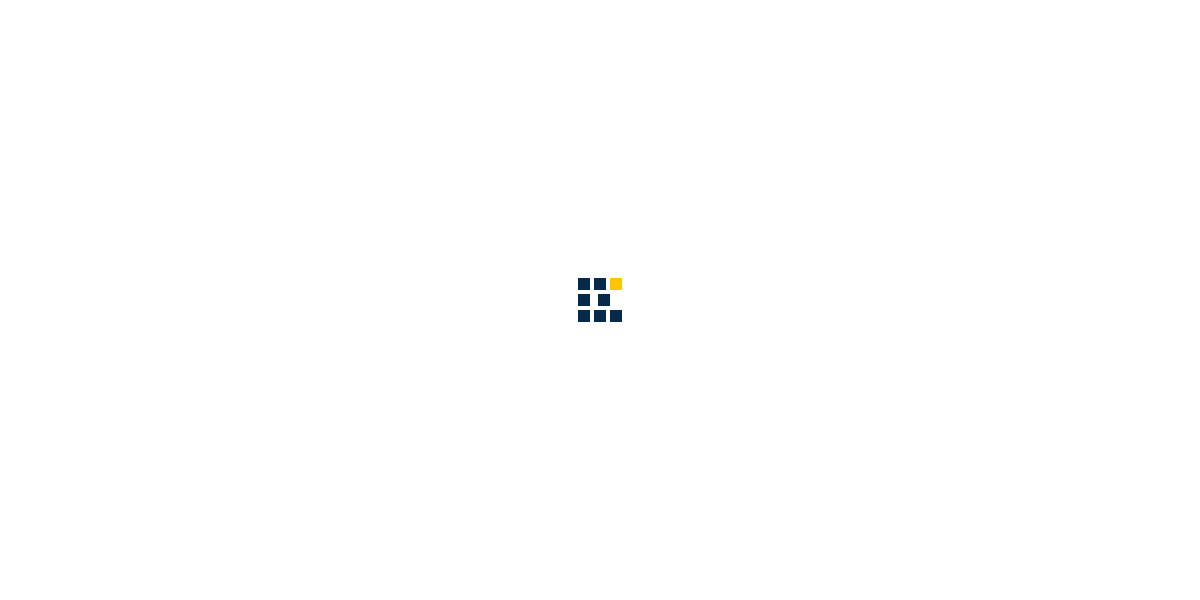

Clicked 'Access all our Courses' link in new window at (1052, 124) on a:has-text('Access all our Courses')
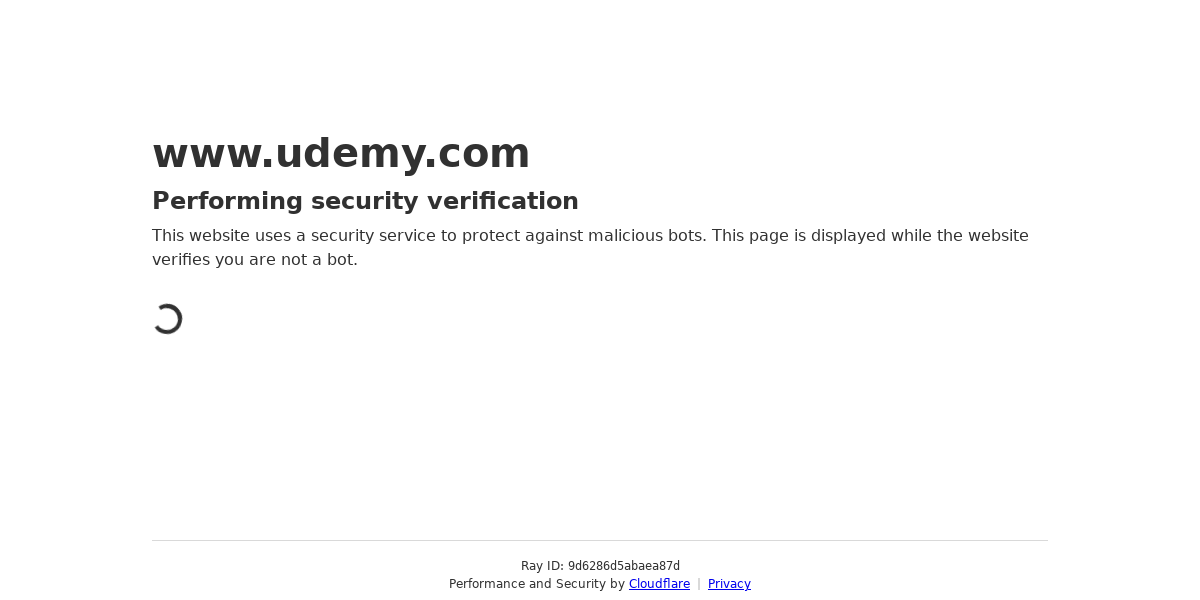

Switched back to parent window
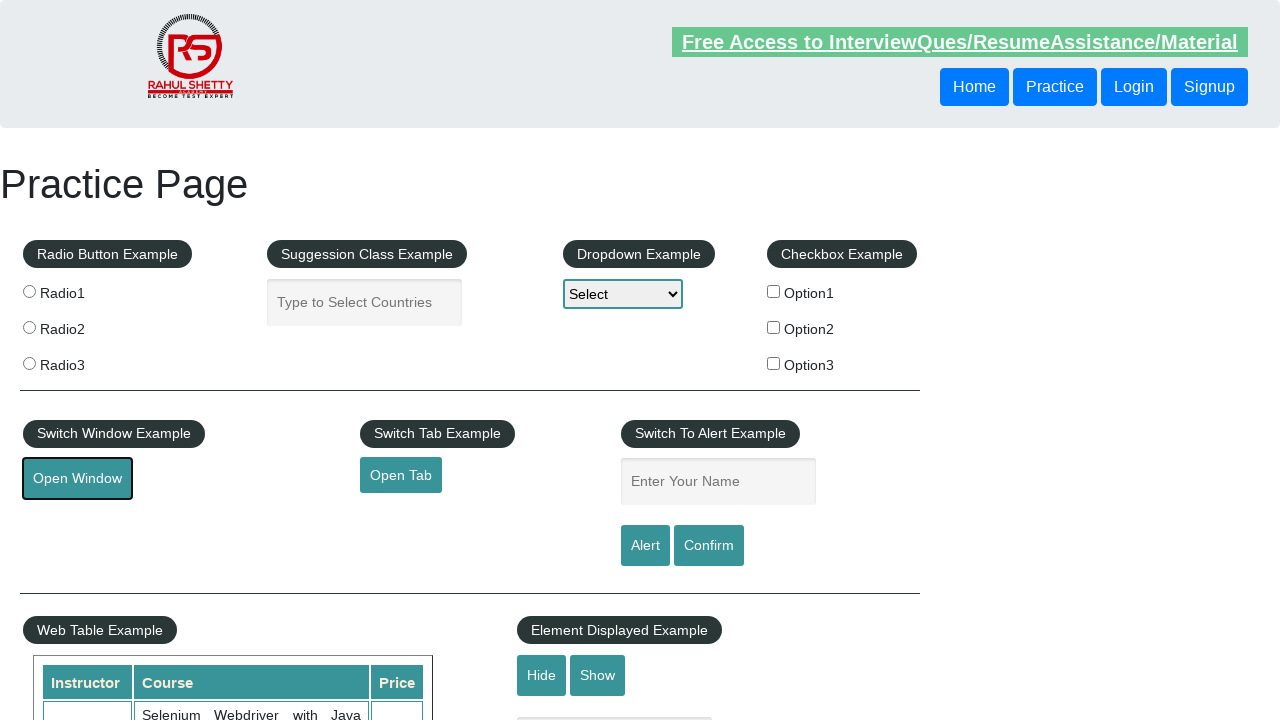

Clicked button to open new tab at (401, 475) on #opentab
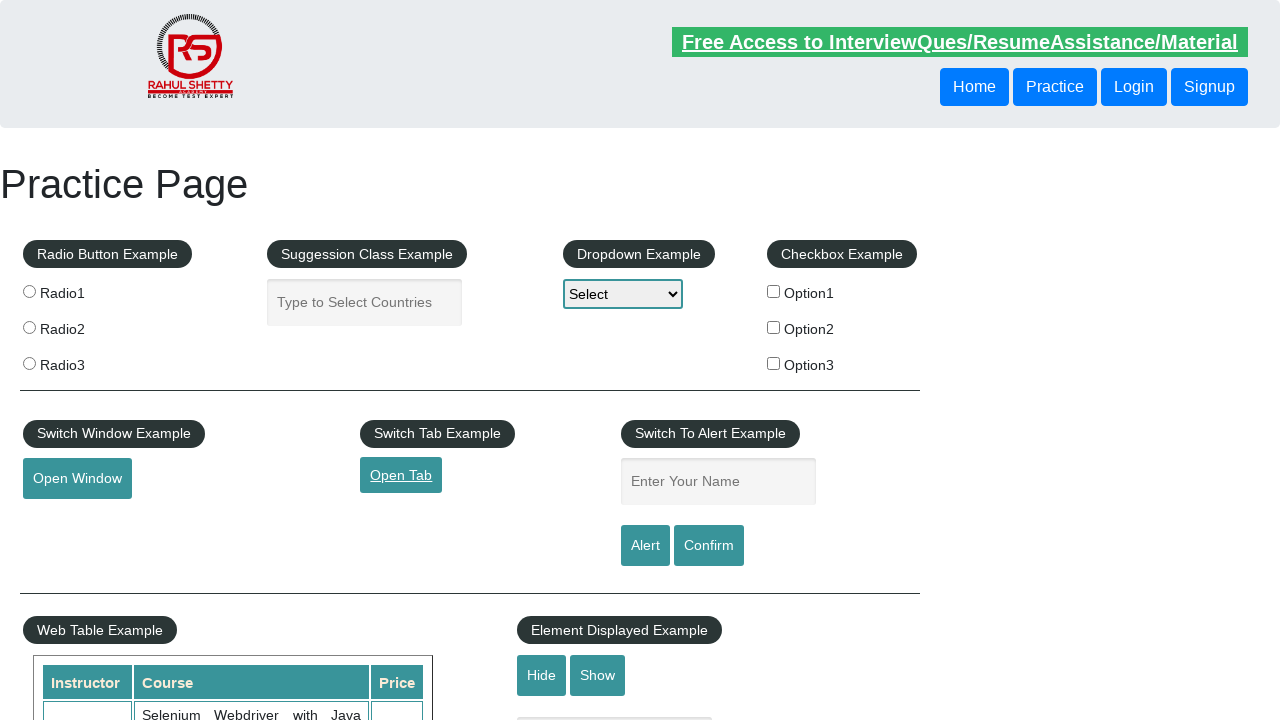

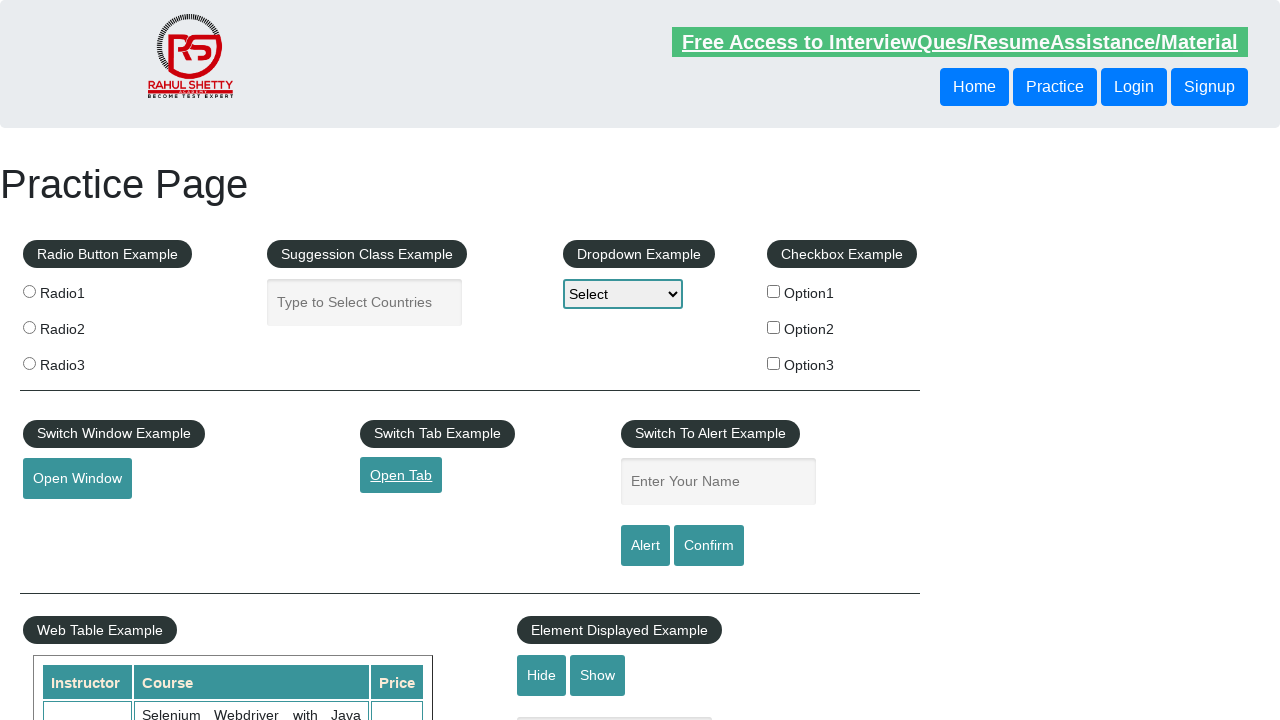